Tests the search functionality on an electronics store website by searching for "Samsung" and verifying that search results display Samsung products.

Starting URL: https://spektar.rs/

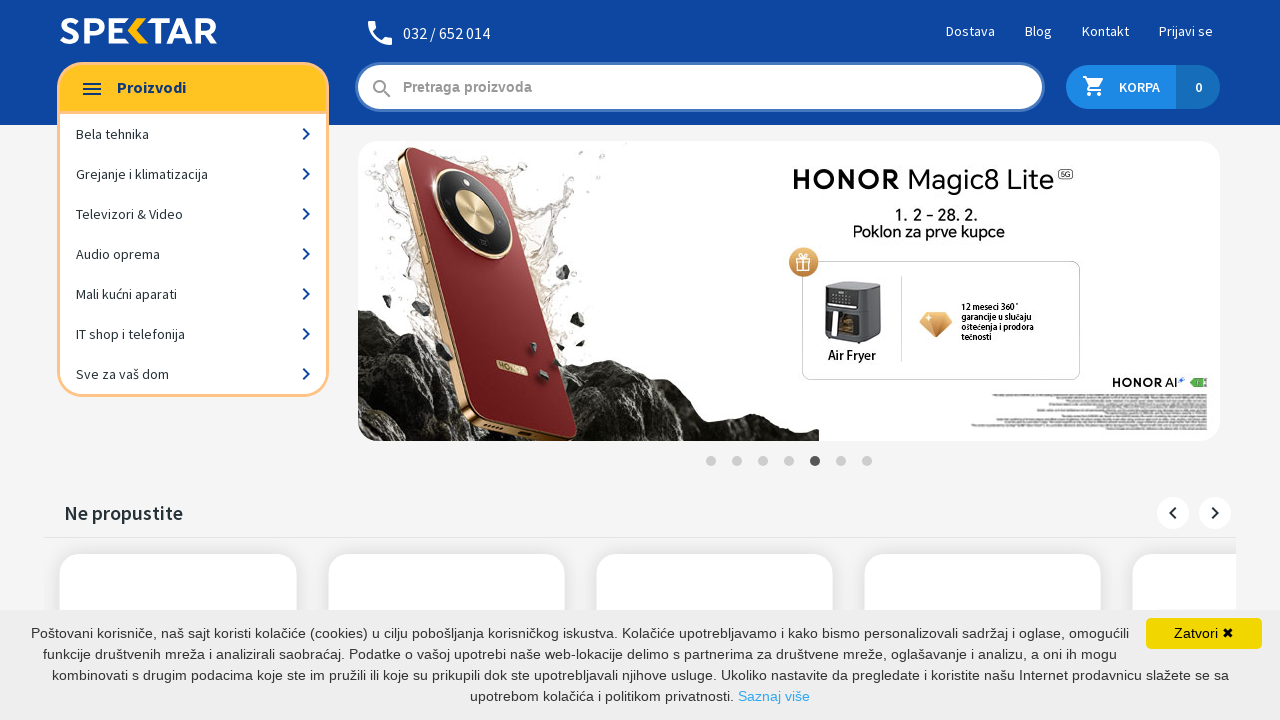

Clicked on the search input field at (700, 87) on #search
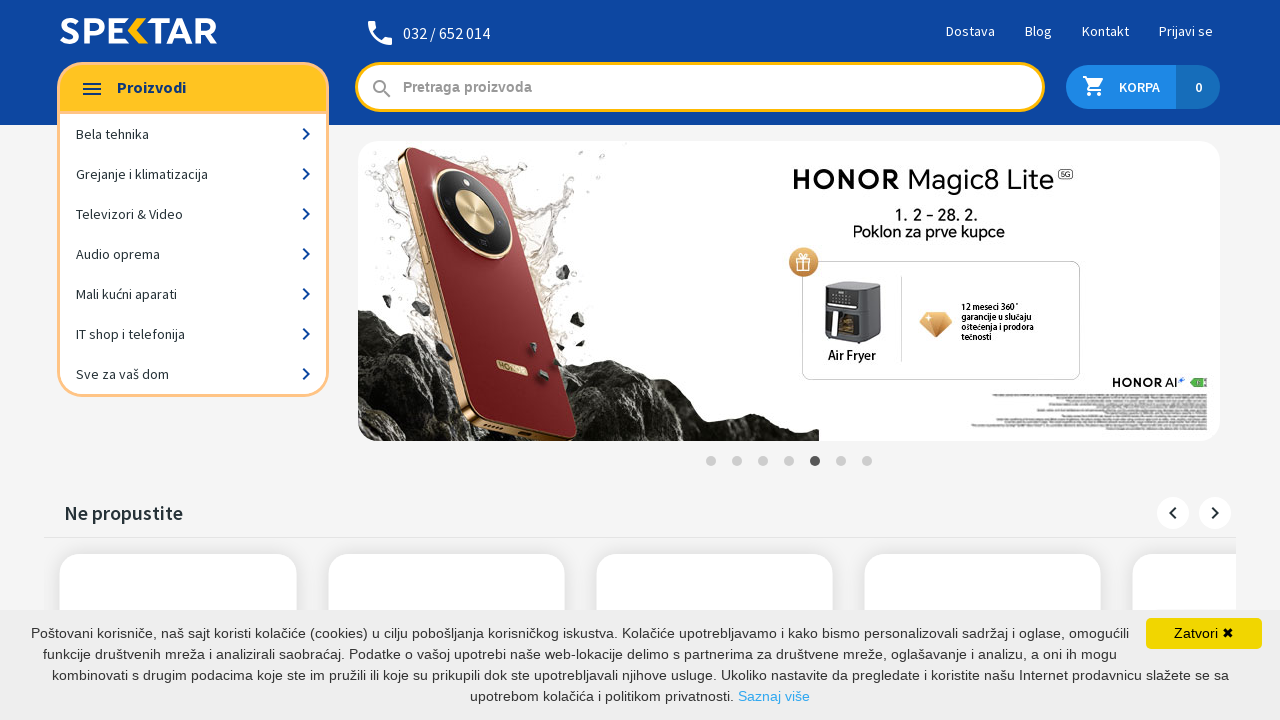

Filled search field with 'Samsung' on #search
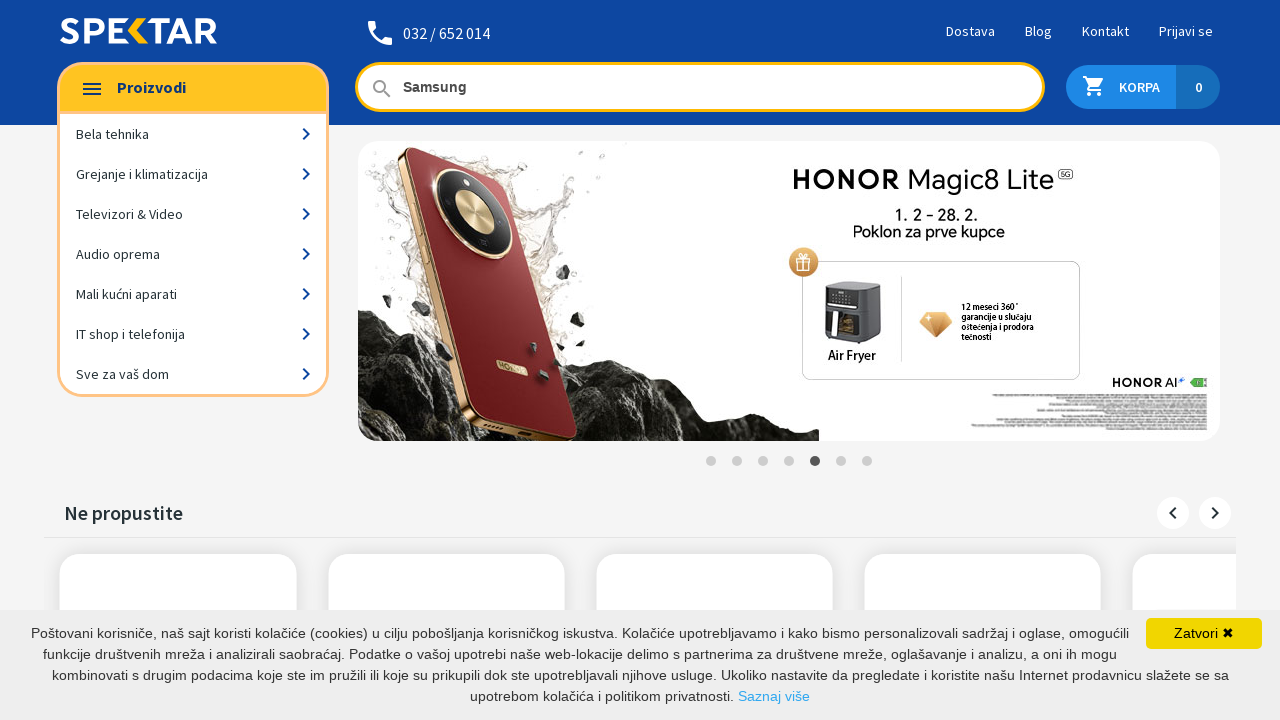

Pressed Enter to submit search for Samsung on #search
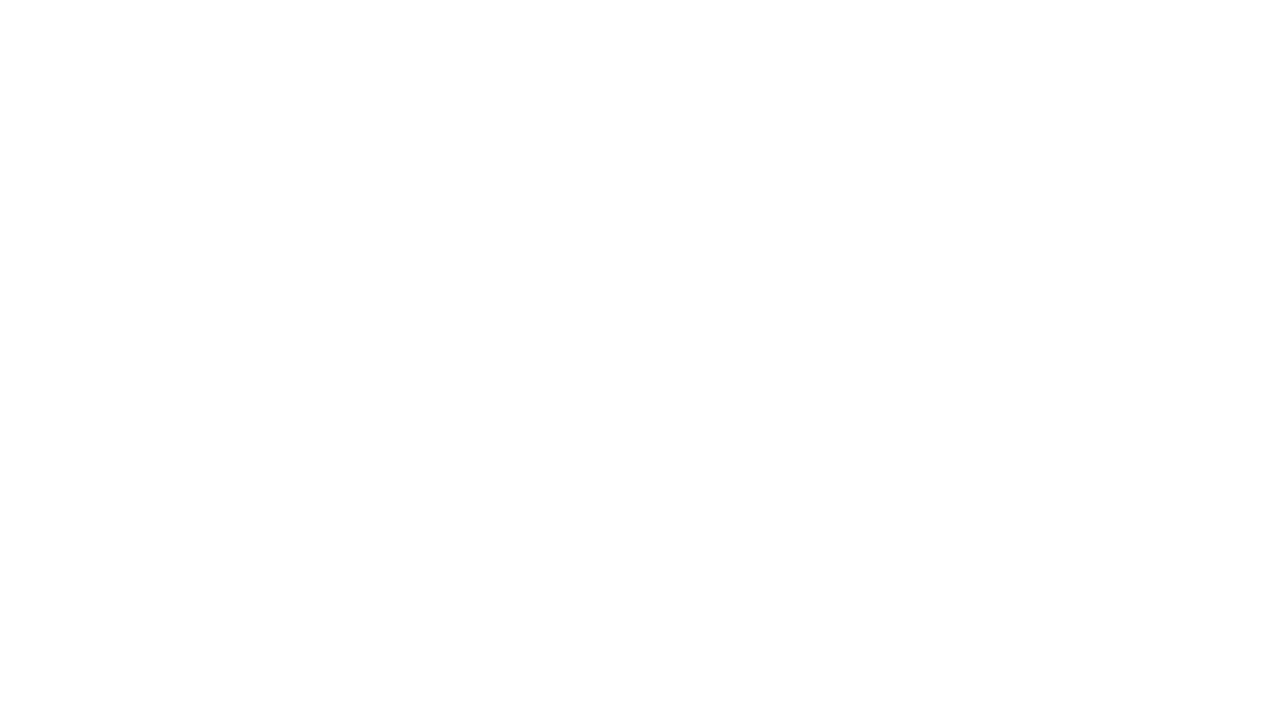

Search results loaded - first product element is visible
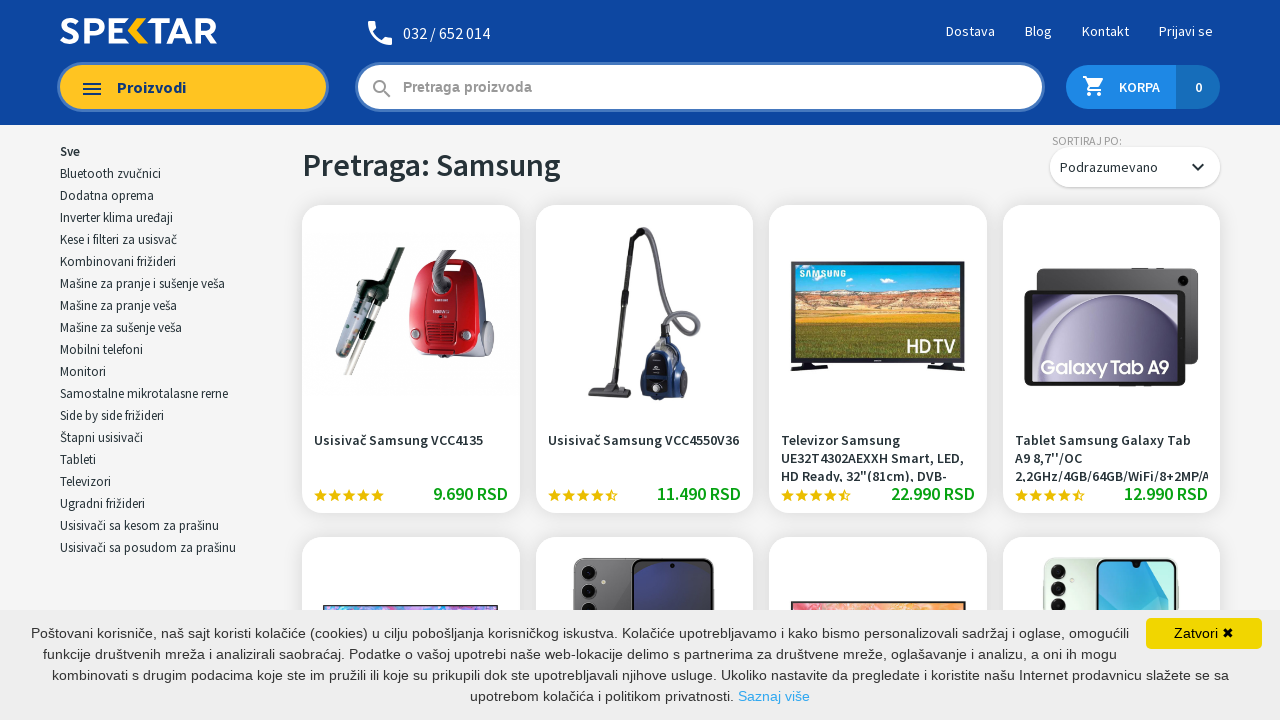

Located the first product name element
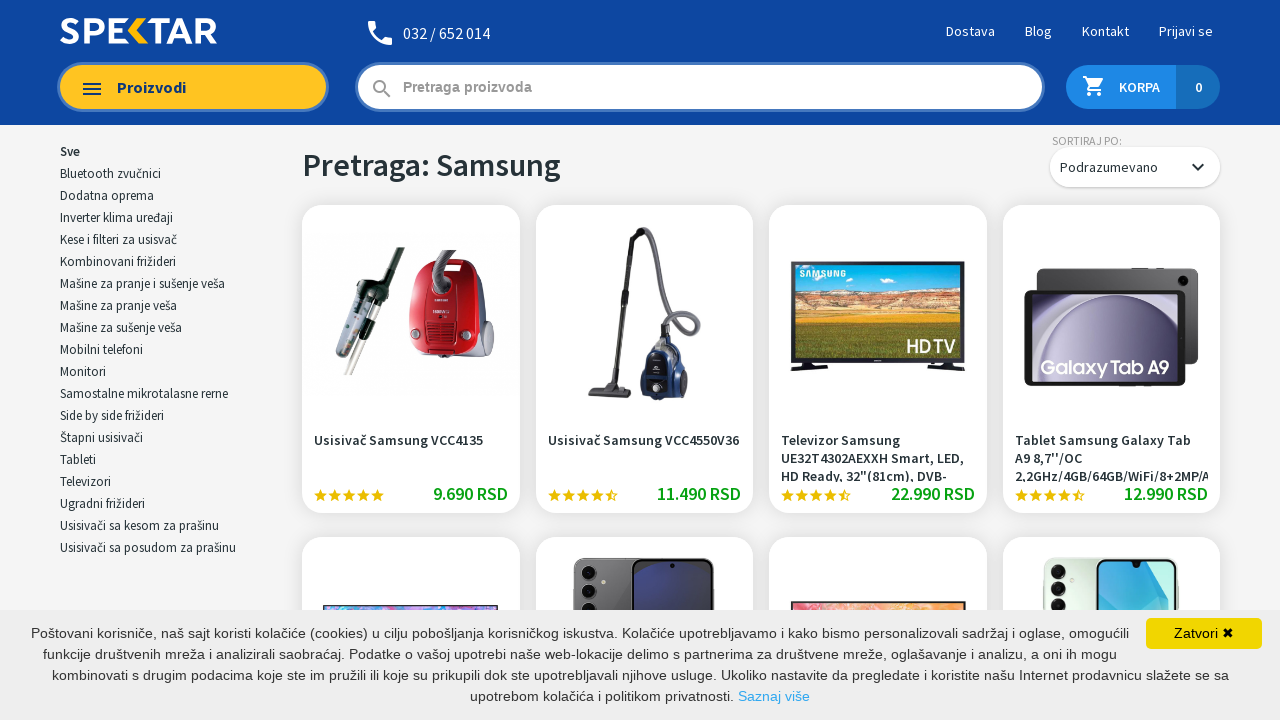

First product name element is ready - Samsung product verified in search results
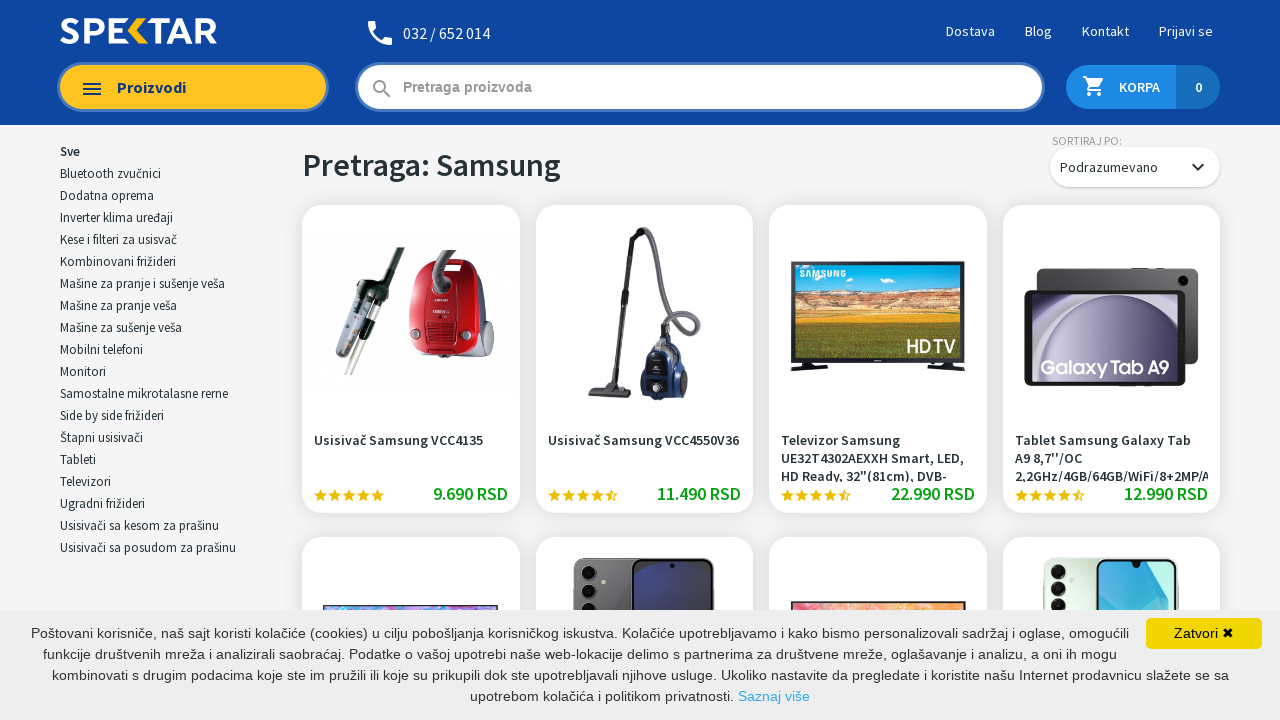

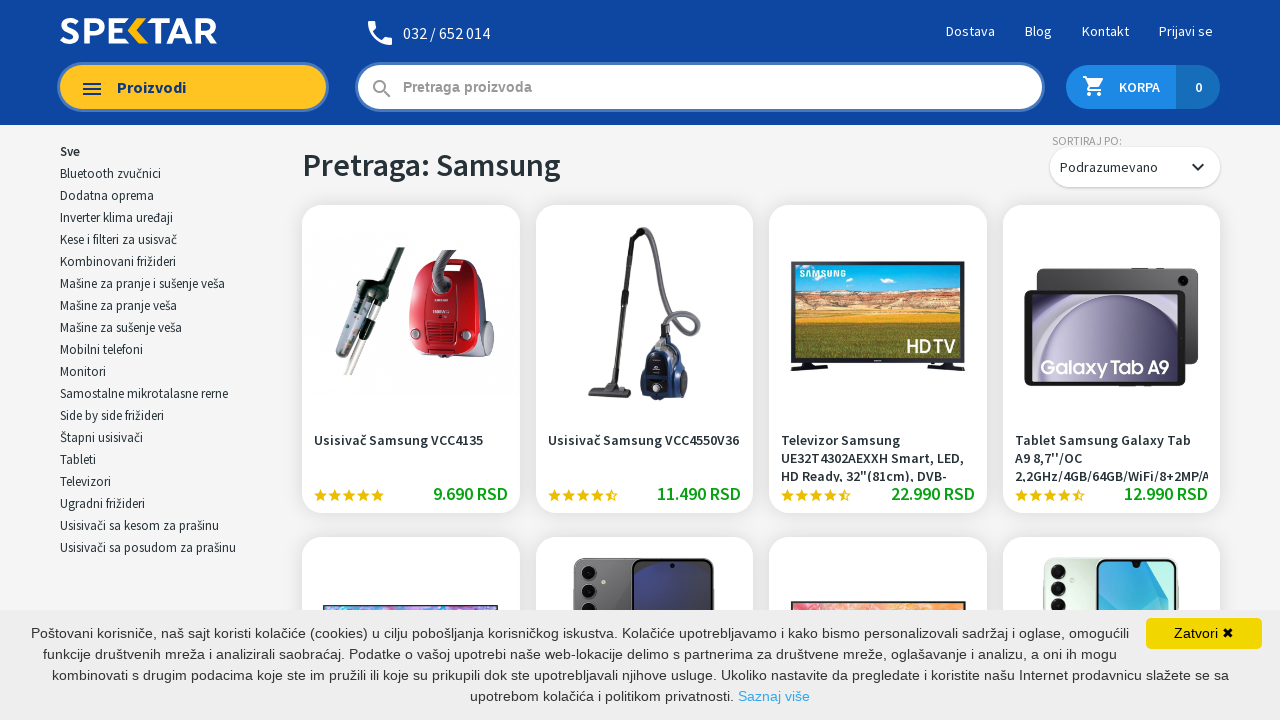